Tests handling of JavaScript alerts, confirmation dialogs, and prompts by triggering each type and interacting with them

Starting URL: https://www.selenium.dev/documentation/webdriver/js_alerts_prompts_and_confirmations/

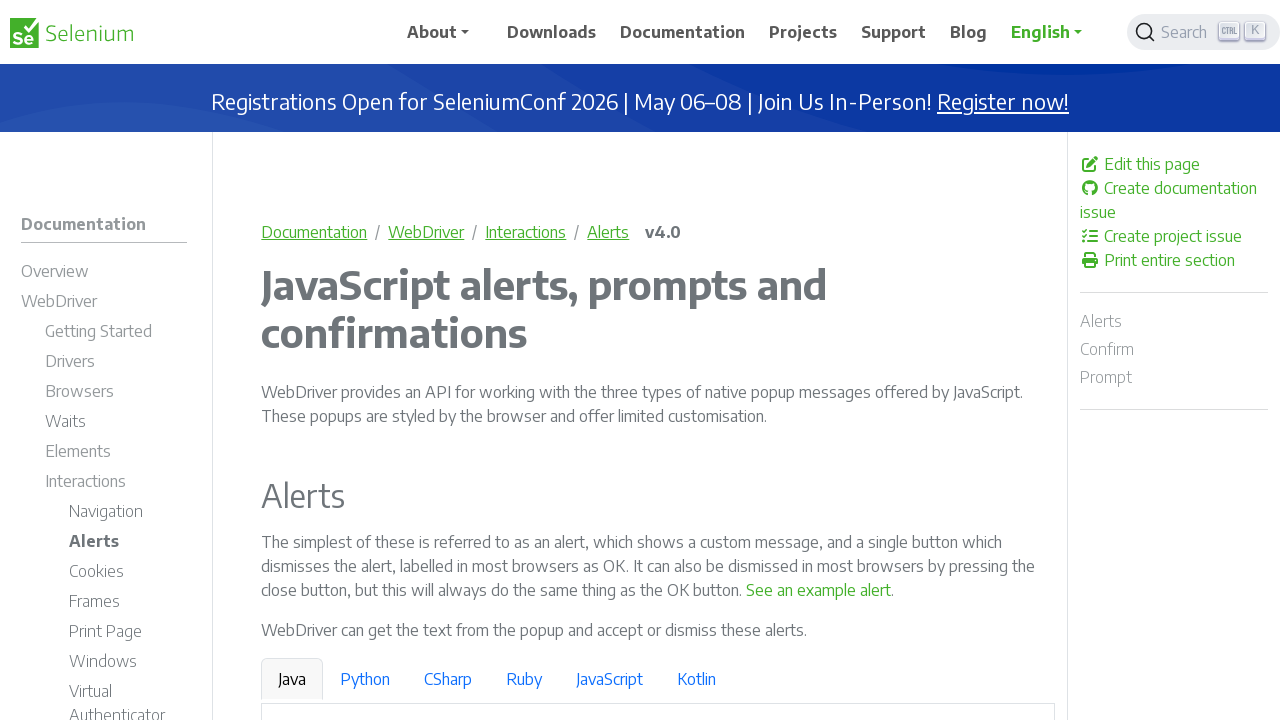

Clicked link to trigger simple alert dialog at (819, 590) on xpath=/html/body/div[1]/div[1]/div/main/div/p[2]/a
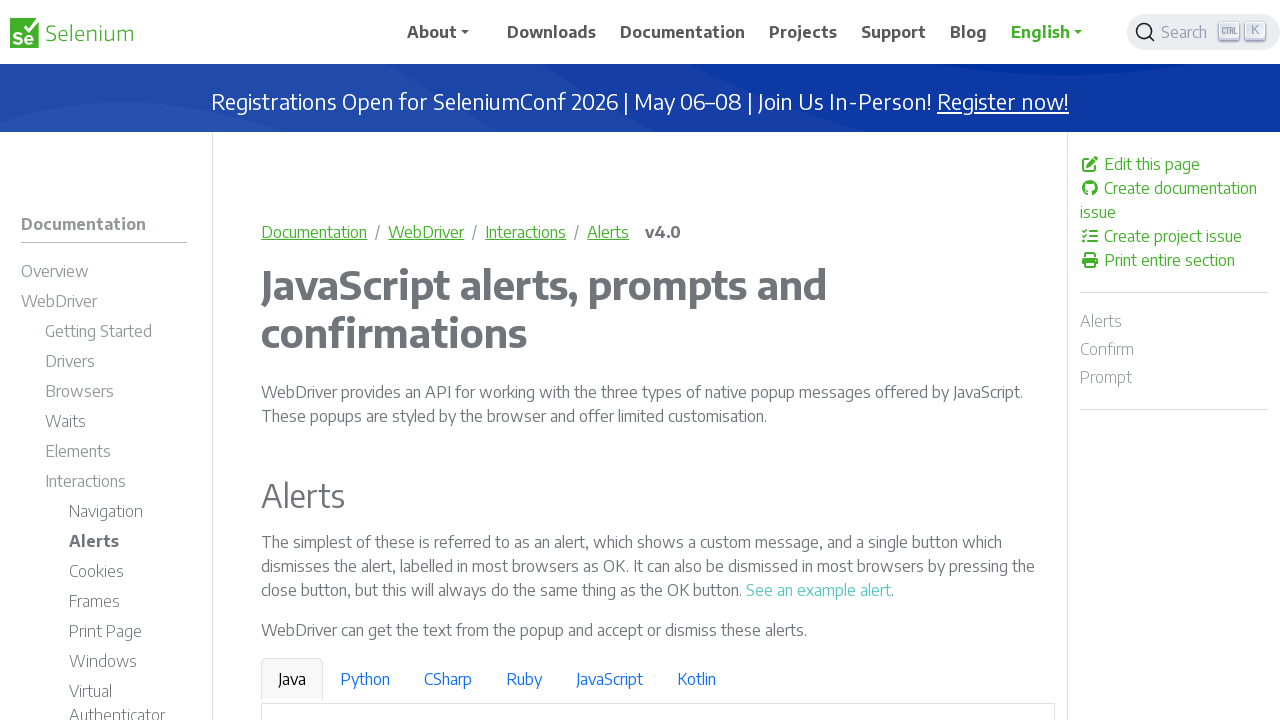

Set up dialog handler to accept alerts
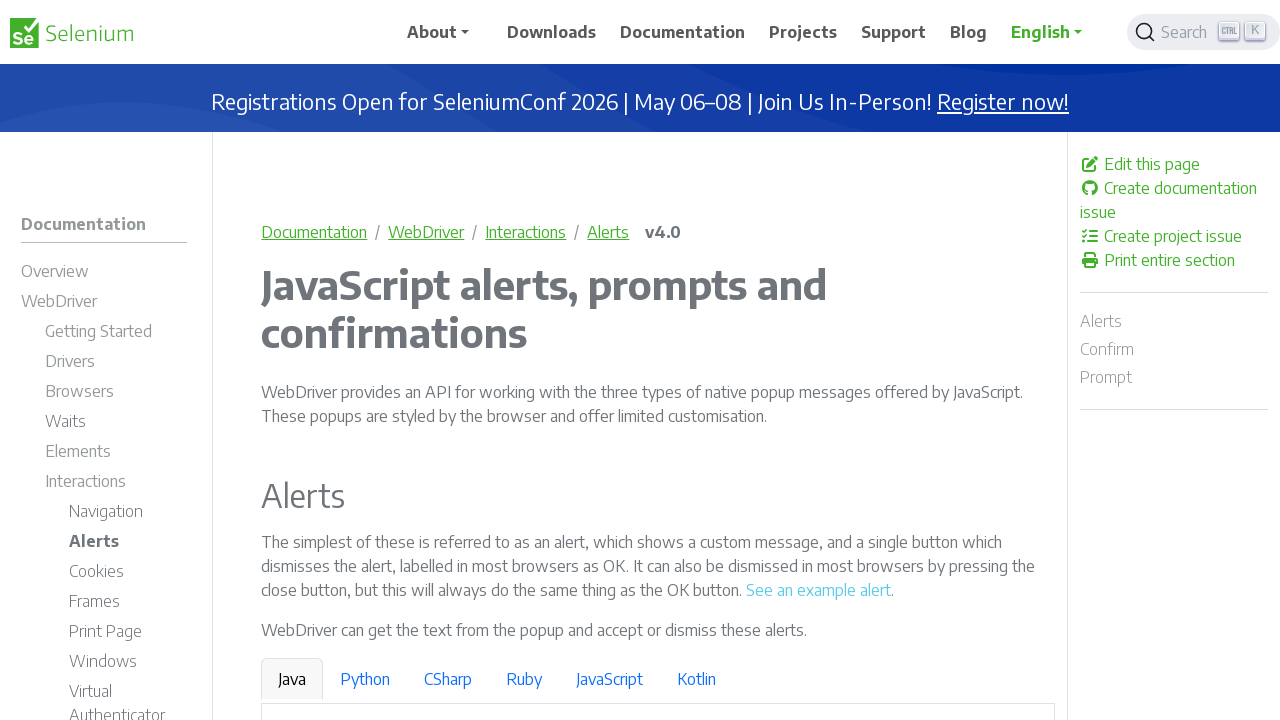

Waited 1 second after handling alert
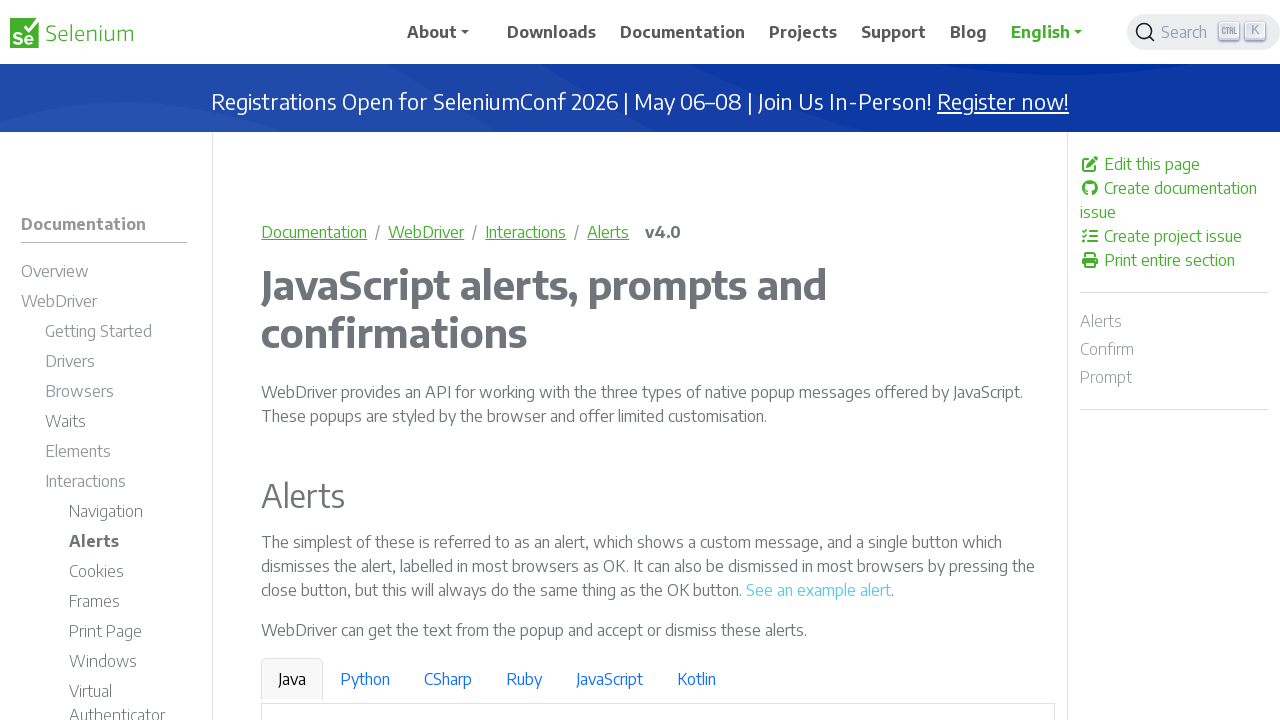

Navigated back to alerts/prompts/confirmations documentation page
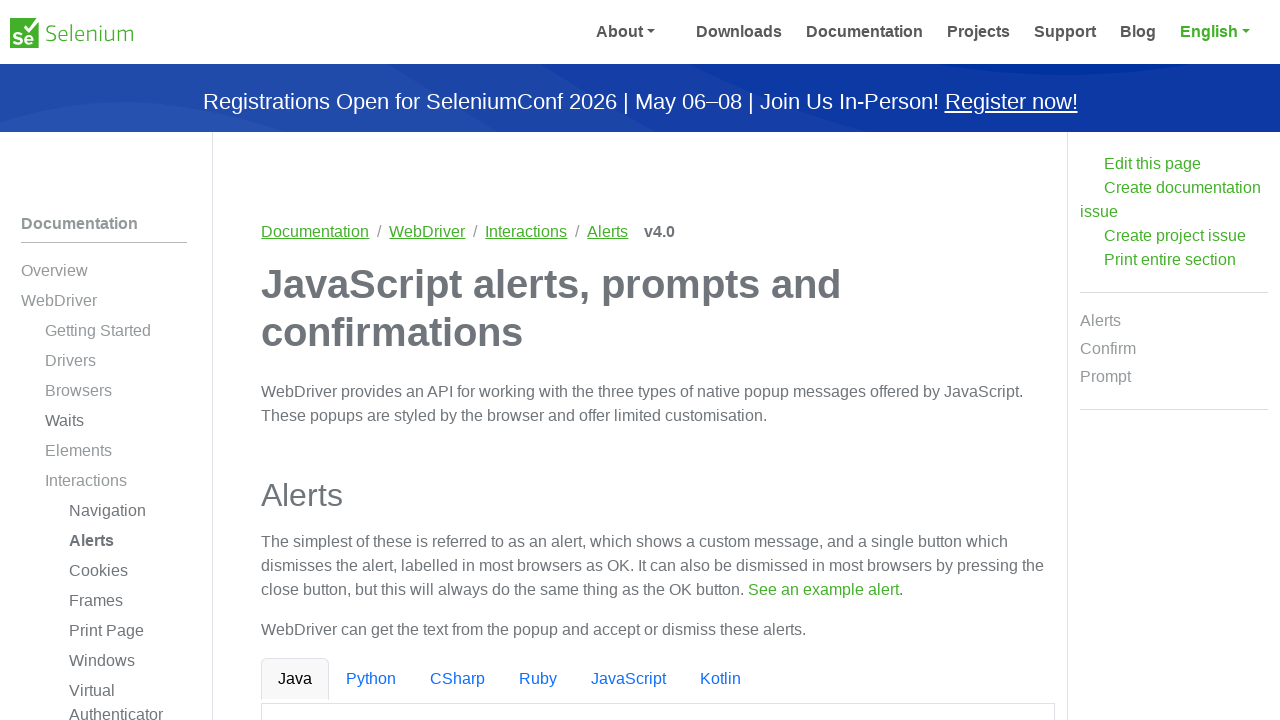

Clicked link to trigger confirmation dialog at (964, 361) on xpath=/html/body/div[1]/div[1]/div/main/div/p[4]/a
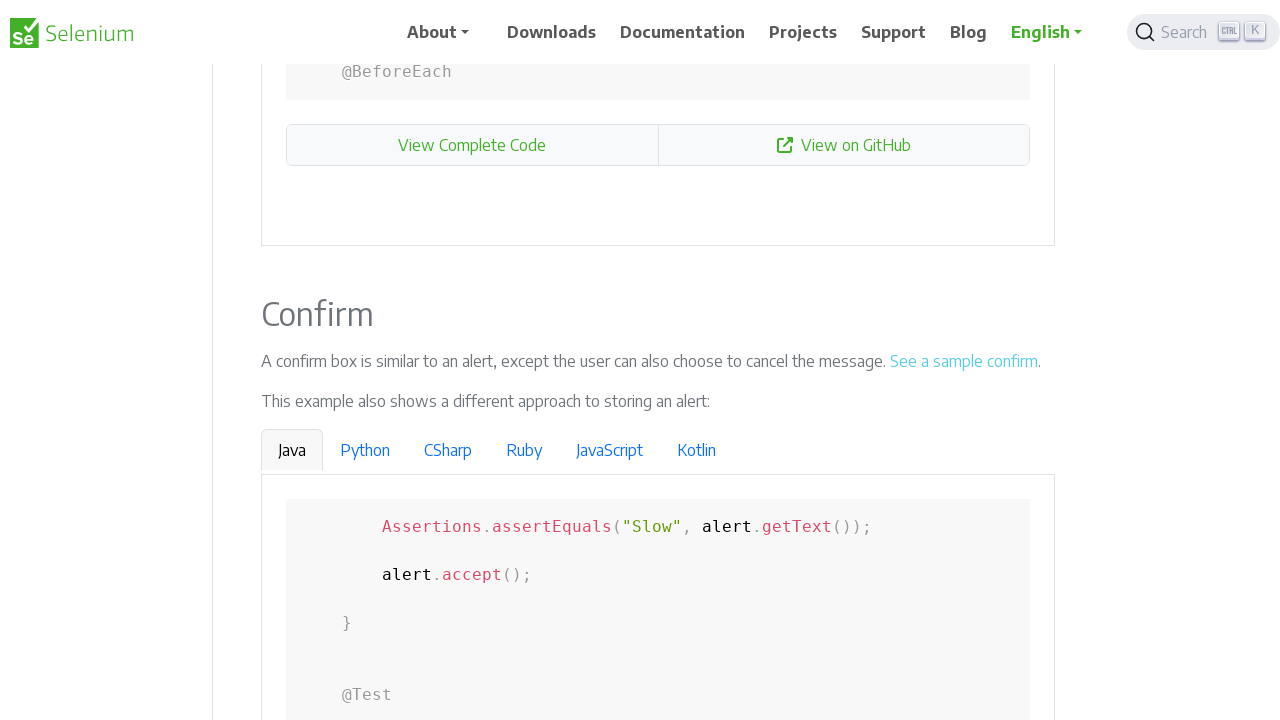

Set up dialog handler to dismiss confirmation dialogs
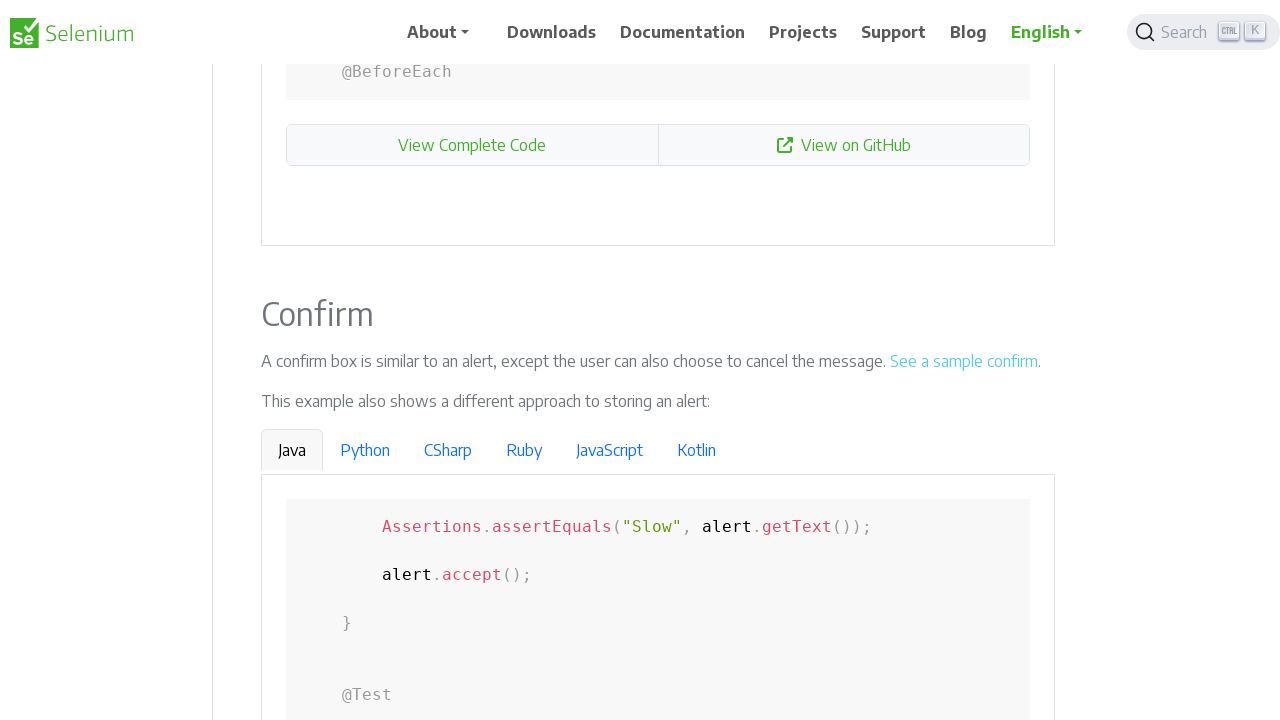

Waited 1 second after dismissing confirmation dialog
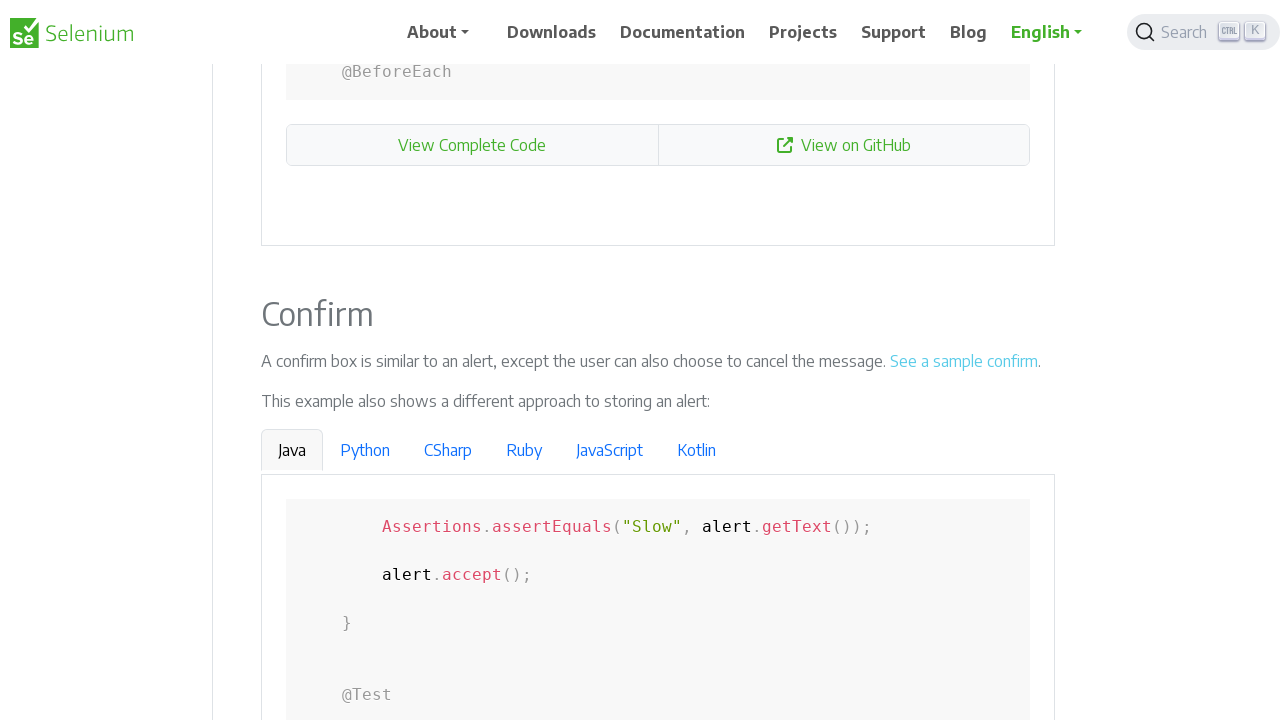

Navigated back to alerts/prompts/confirmations documentation page
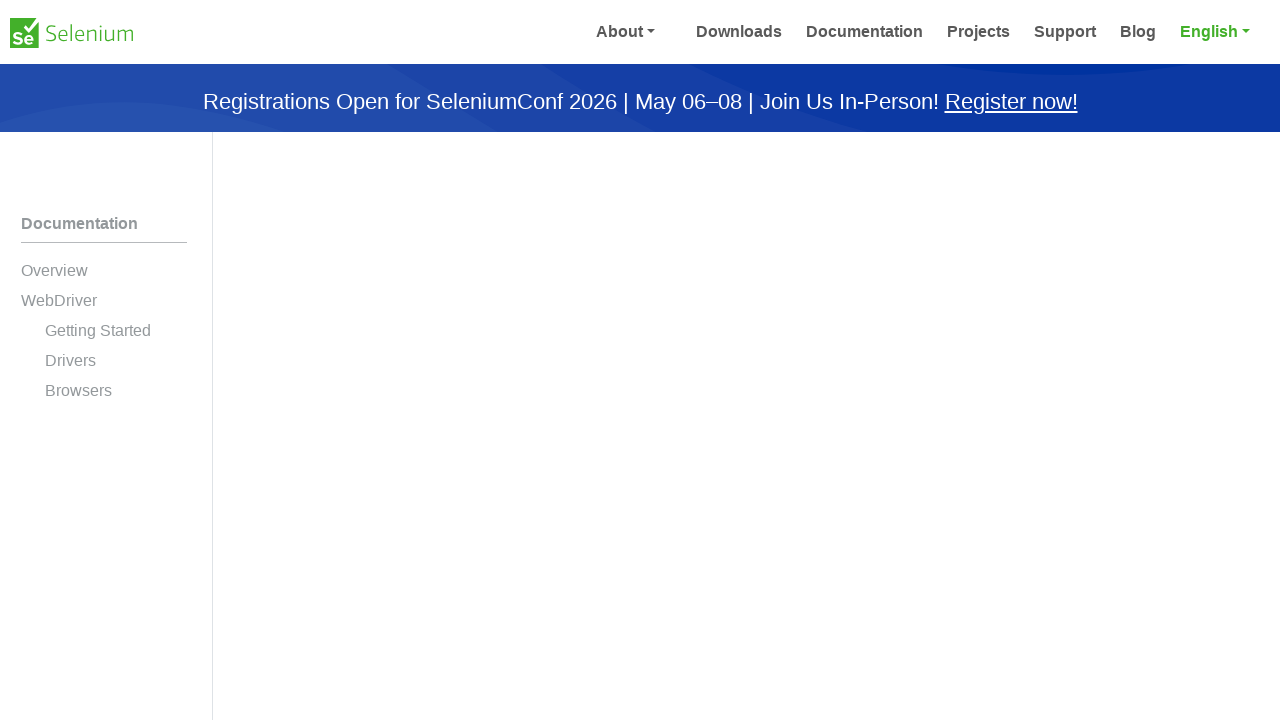

Set up dialog handler to accept prompts with text 'Python, obvio'
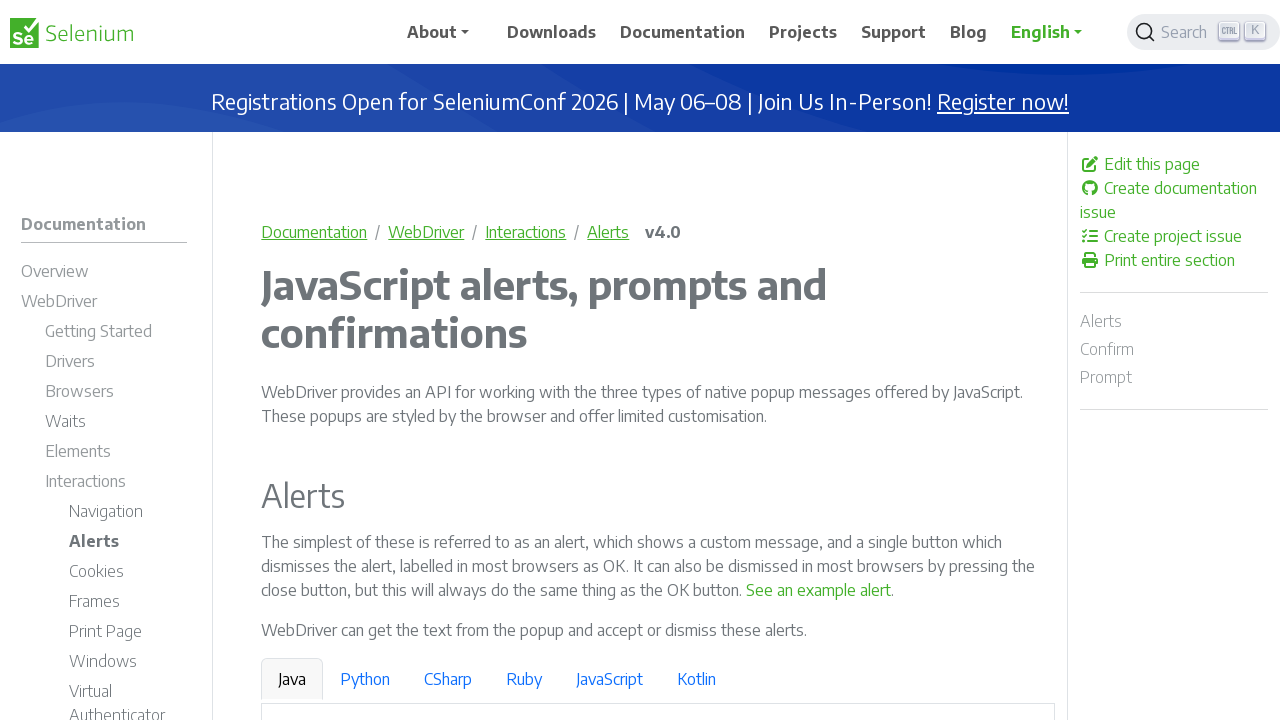

Clicked link to trigger prompt dialog at (627, 360) on xpath=/html/body/div[1]/div[1]/div/main/div/p[6]/a
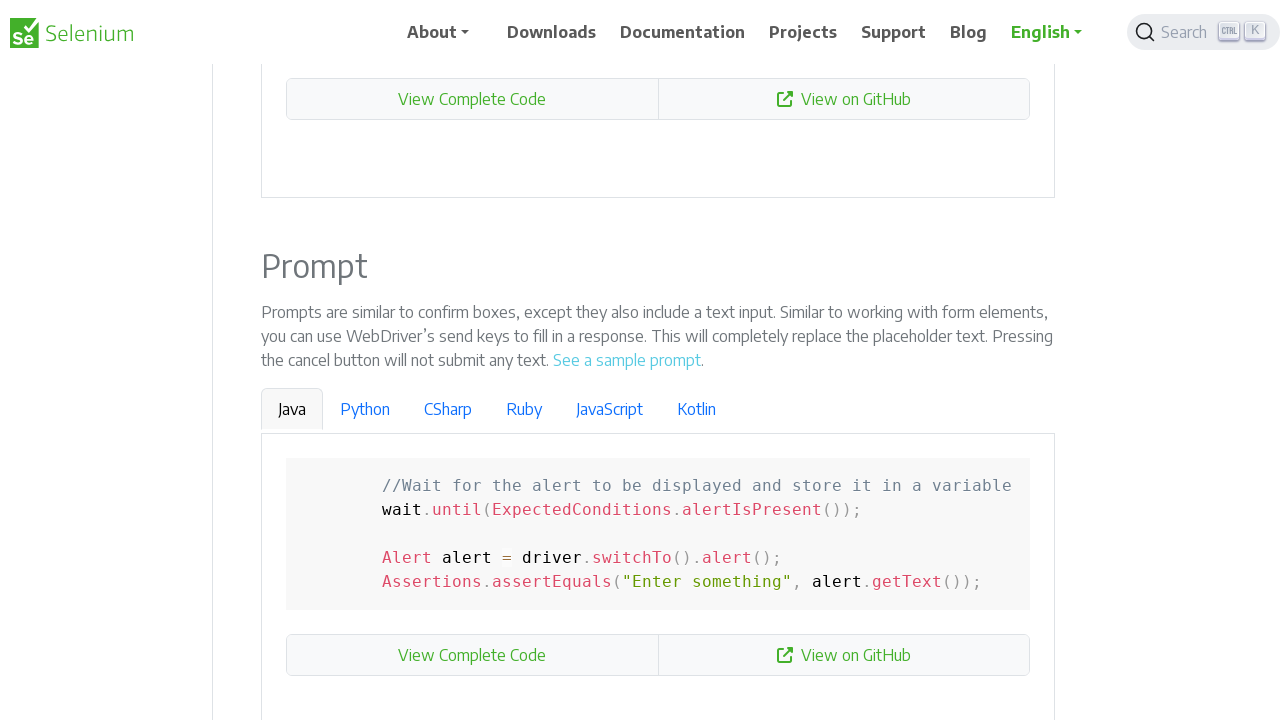

Waited 1 second after handling prompt dialog
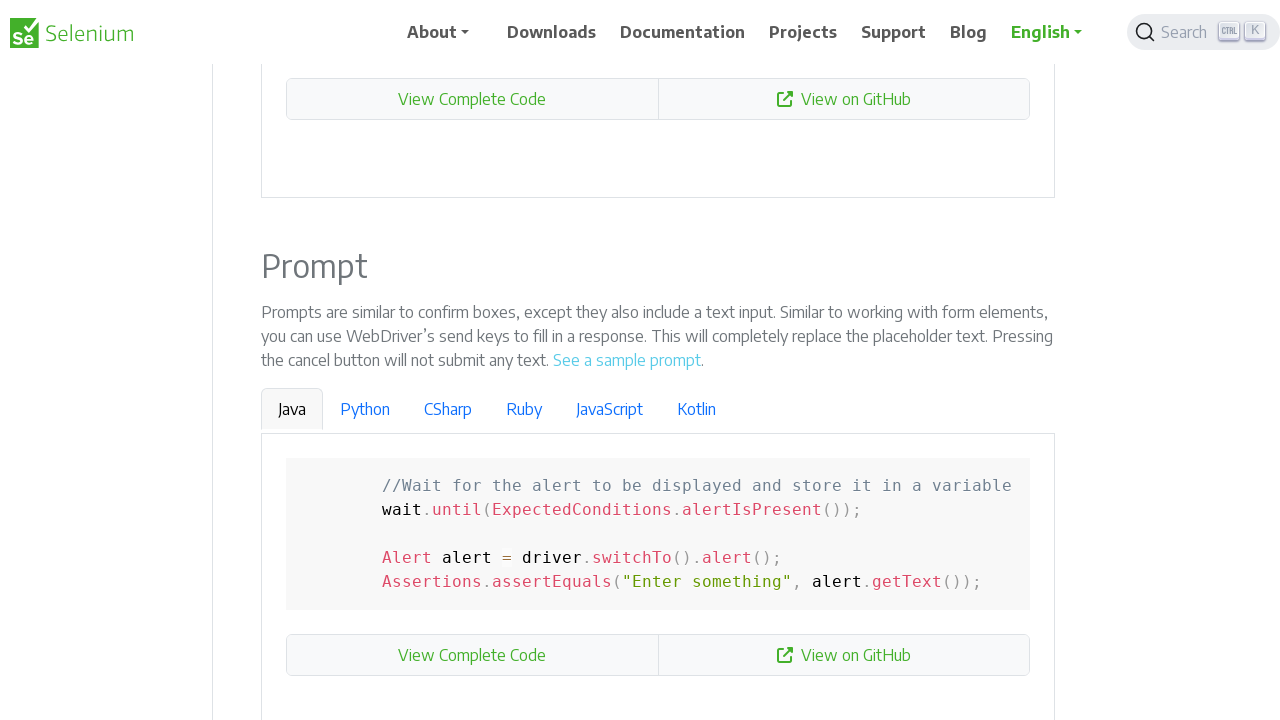

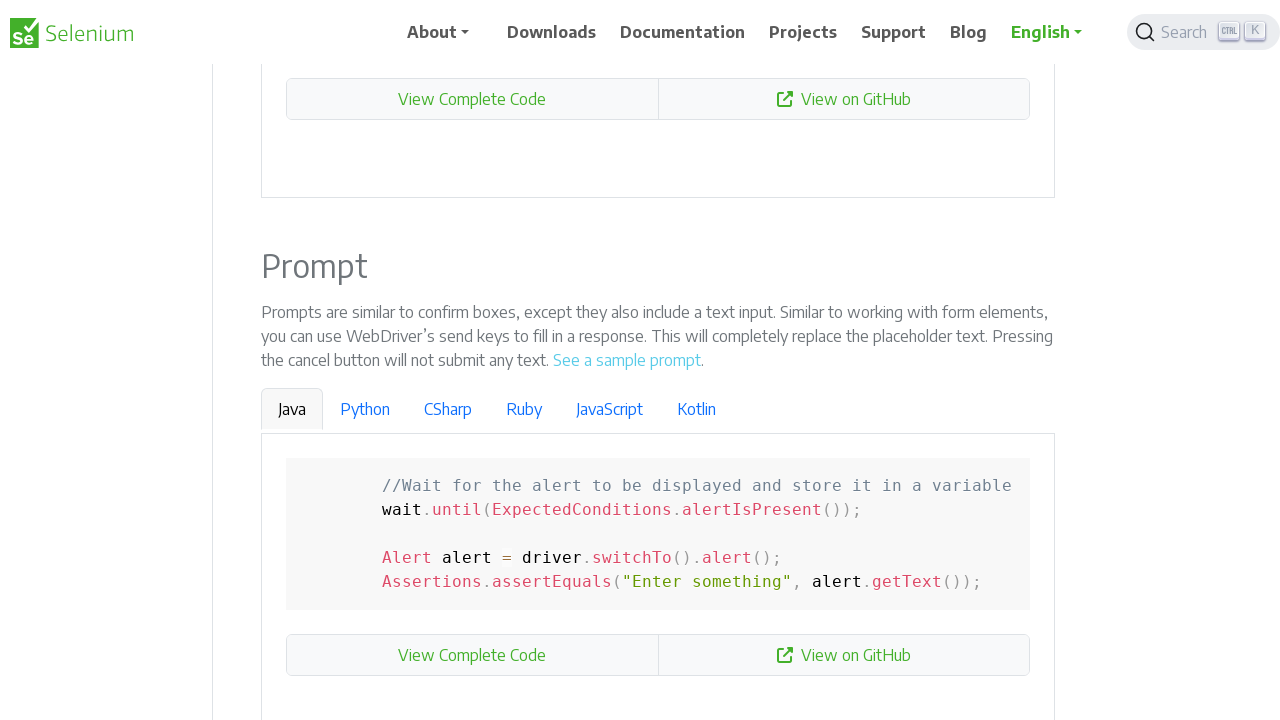